Tests jQuery UI draggable functionality by clicking on the Draggable link, switching to iframe, and dragging an element to a new position

Starting URL: https://jqueryui.com/draggable/

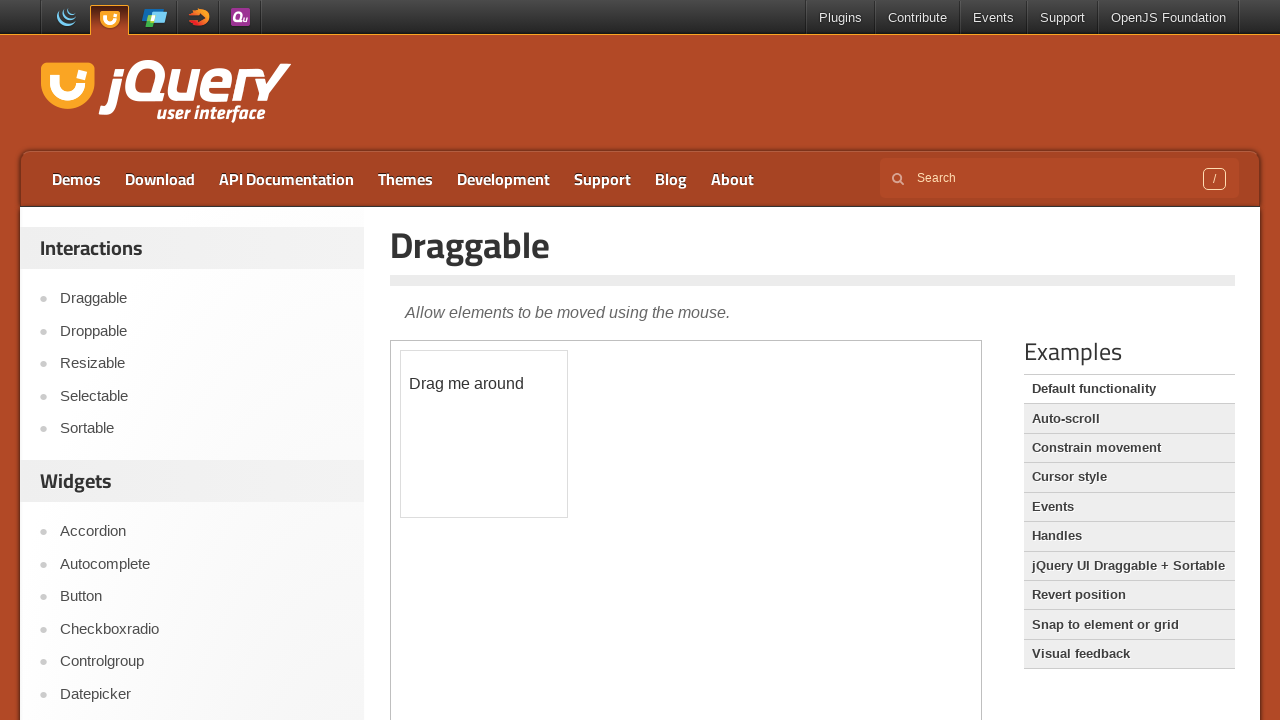

Clicked on the Draggable link at (813, 245) on text=Draggable
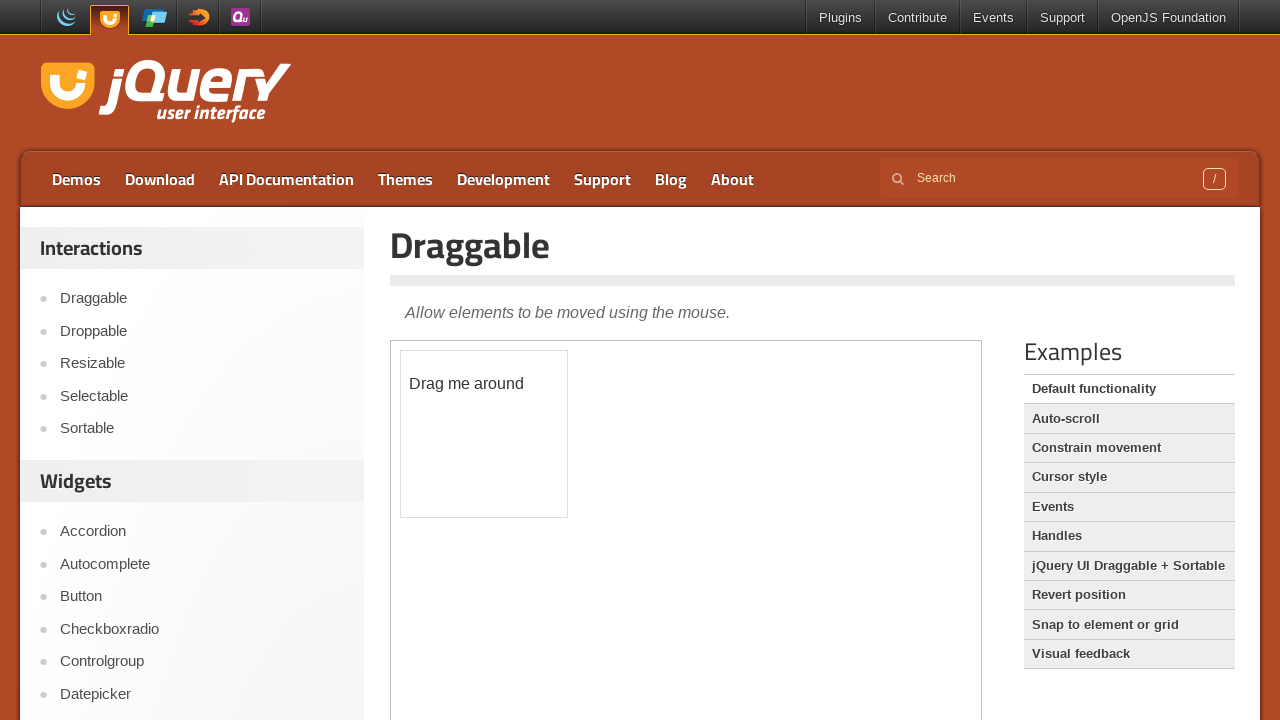

Located the iframe containing the draggable demo
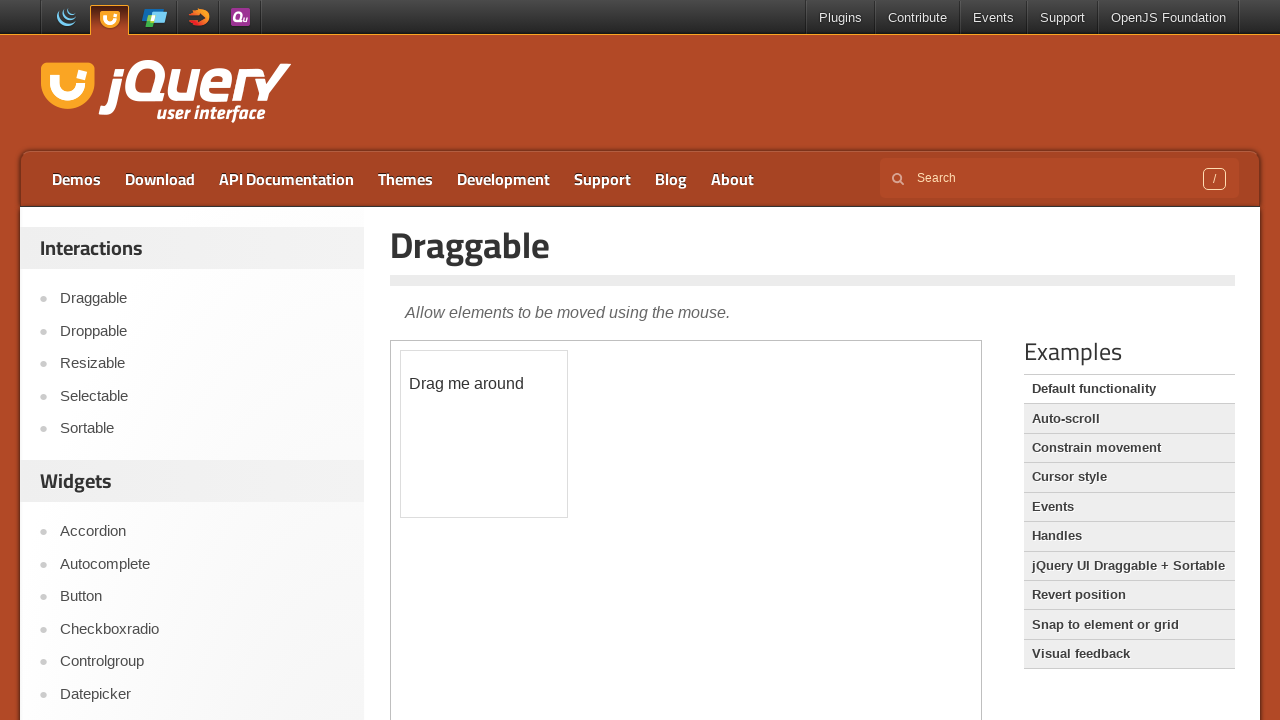

Located the draggable element with id 'draggable'
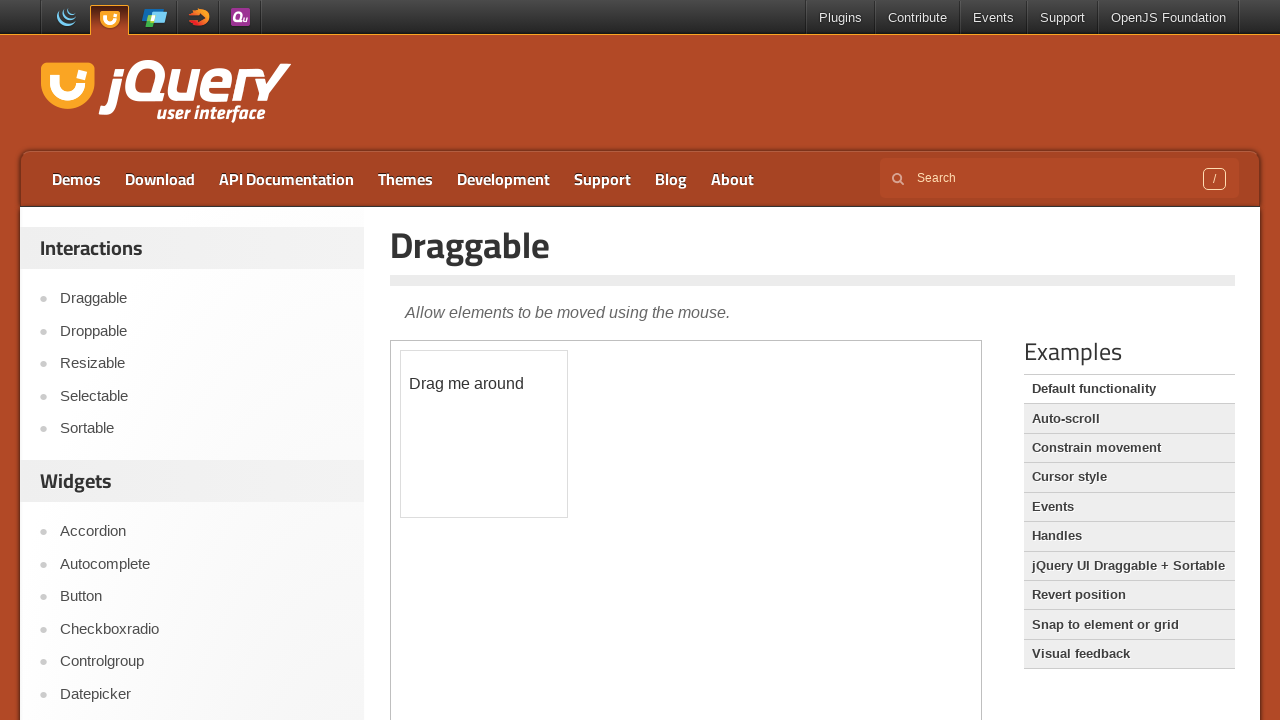

Clicked on the draggable element at (484, 434) on iframe >> nth=0 >> internal:control=enter-frame >> #draggable
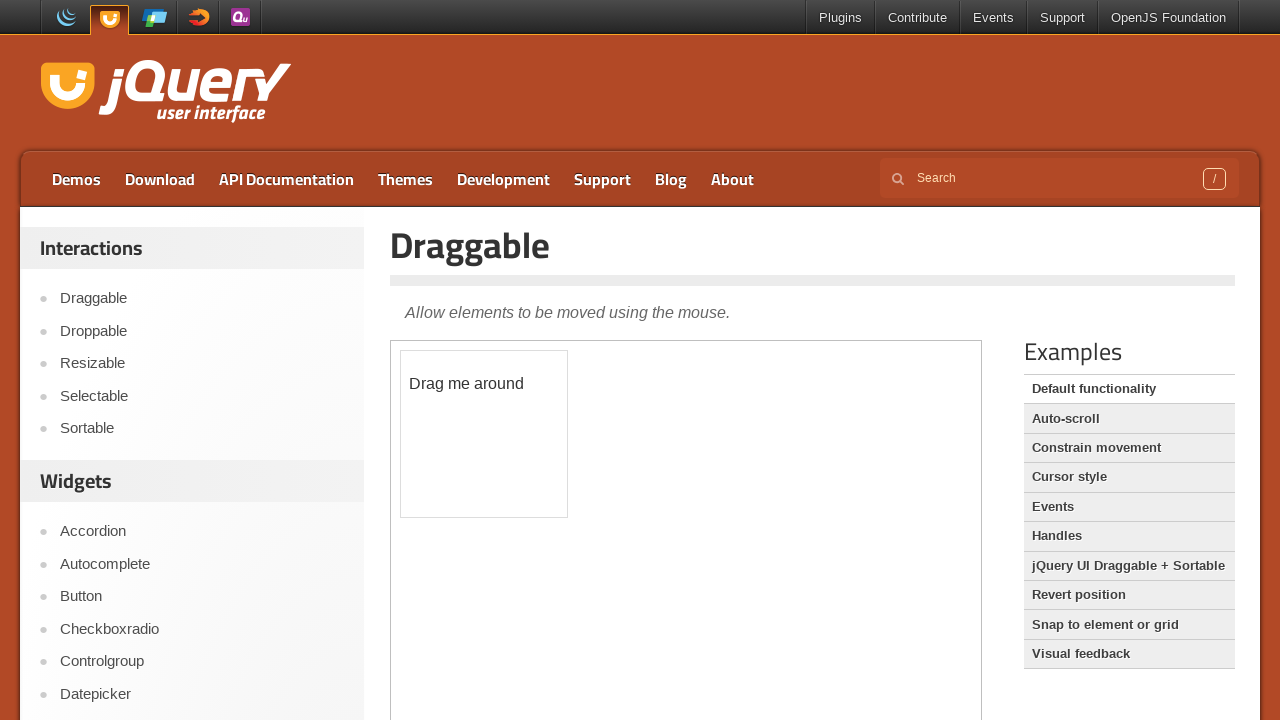

Dragged the element 100 pixels in both x and y directions at (501, 451)
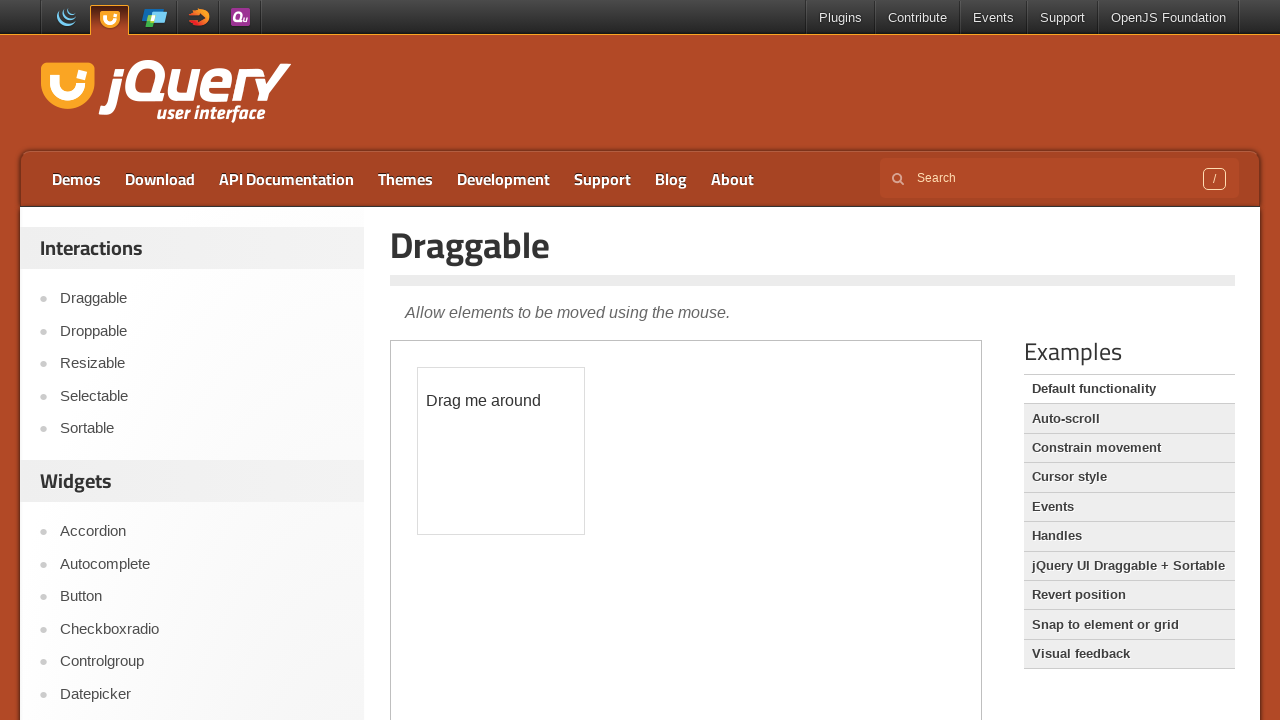

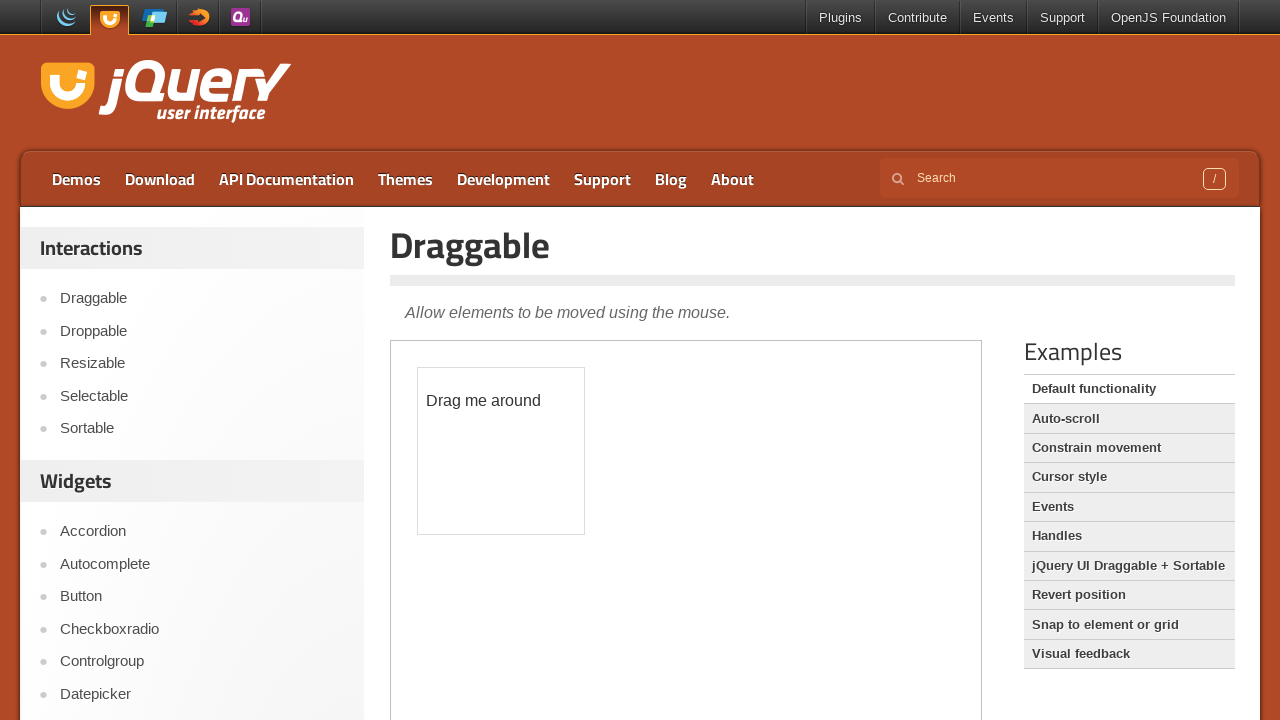